Tests drag and drop functionality by dragging an element from one div to another and verifying the drop was successful by checking the text changes to "Dropped!"

Starting URL: http://only-testing-blog.blogspot.in/2014/09/drag-and-drop.html

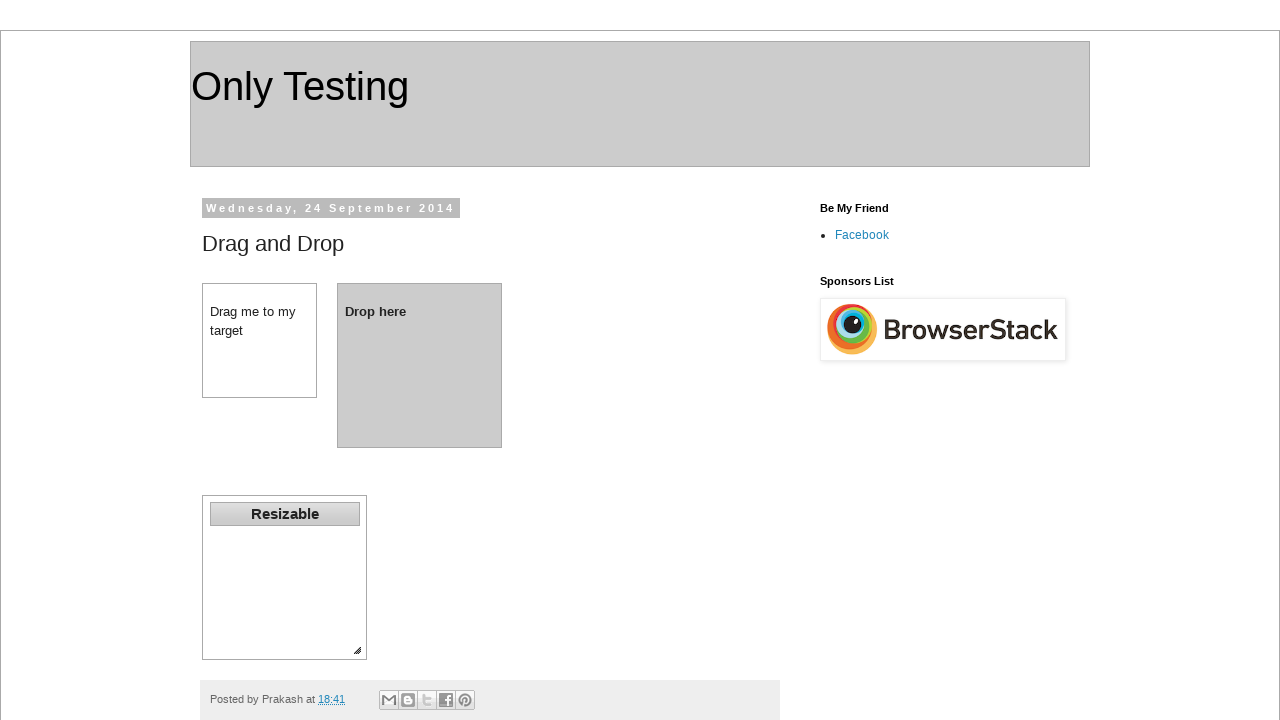

Waited for page to fully load (networkidle)
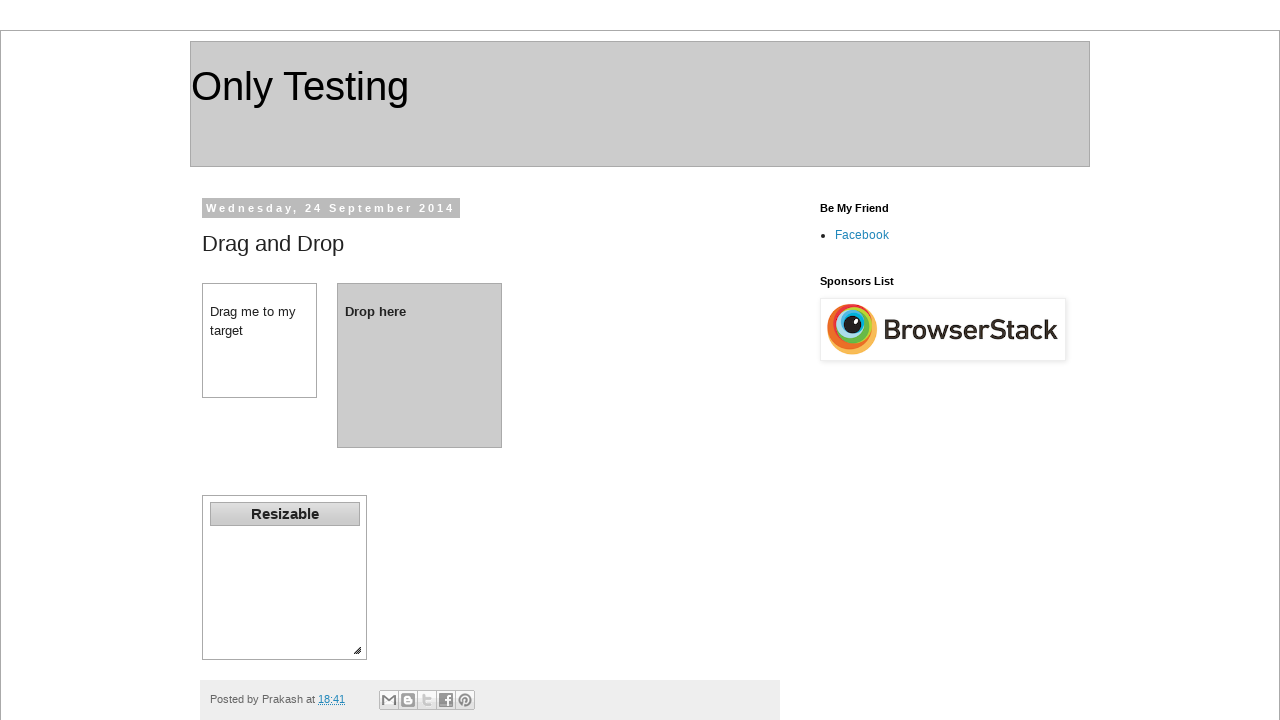

Located drag element with id 'dragdiv'
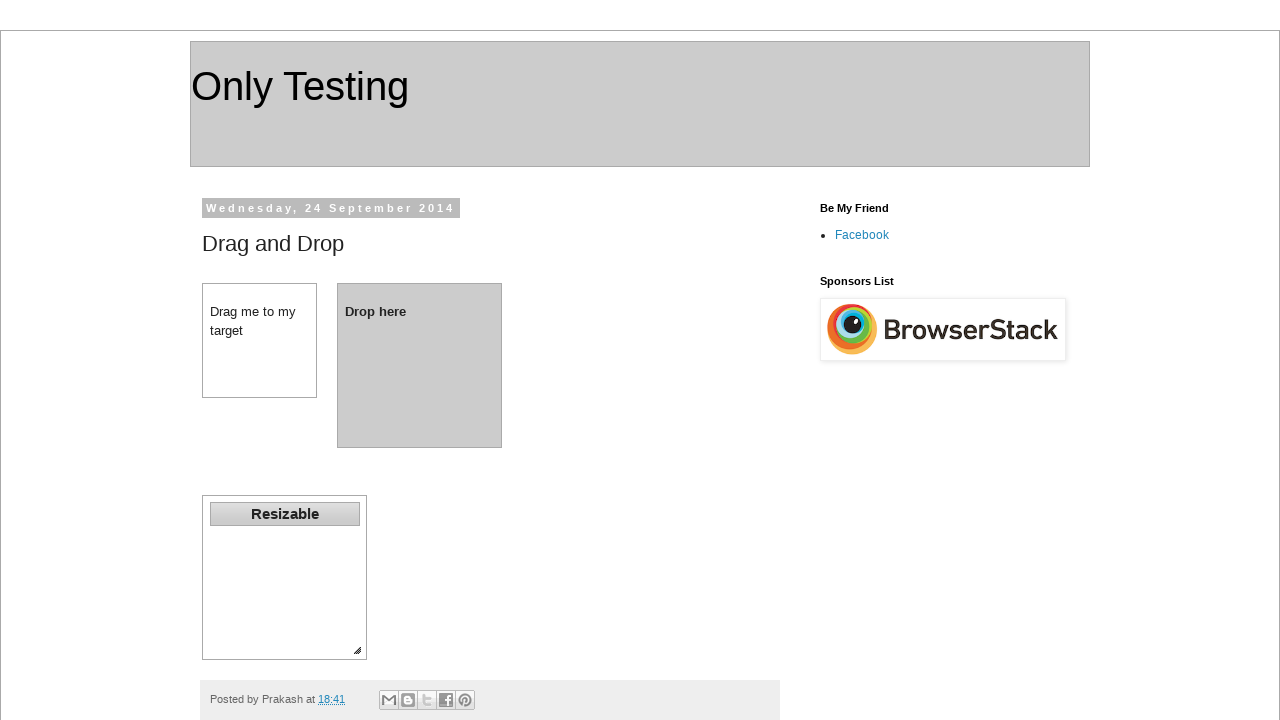

Located drop element with id 'dropdiv'
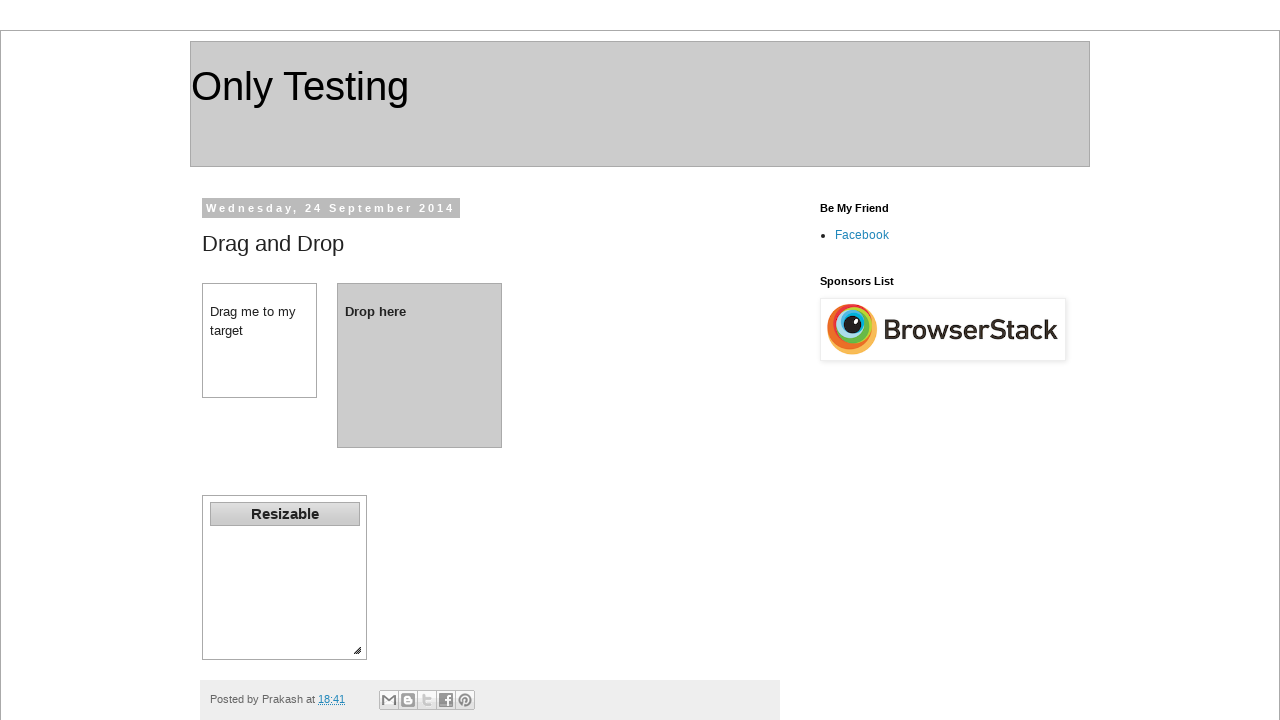

Dragged element from dragdiv to dropdiv at (420, 365)
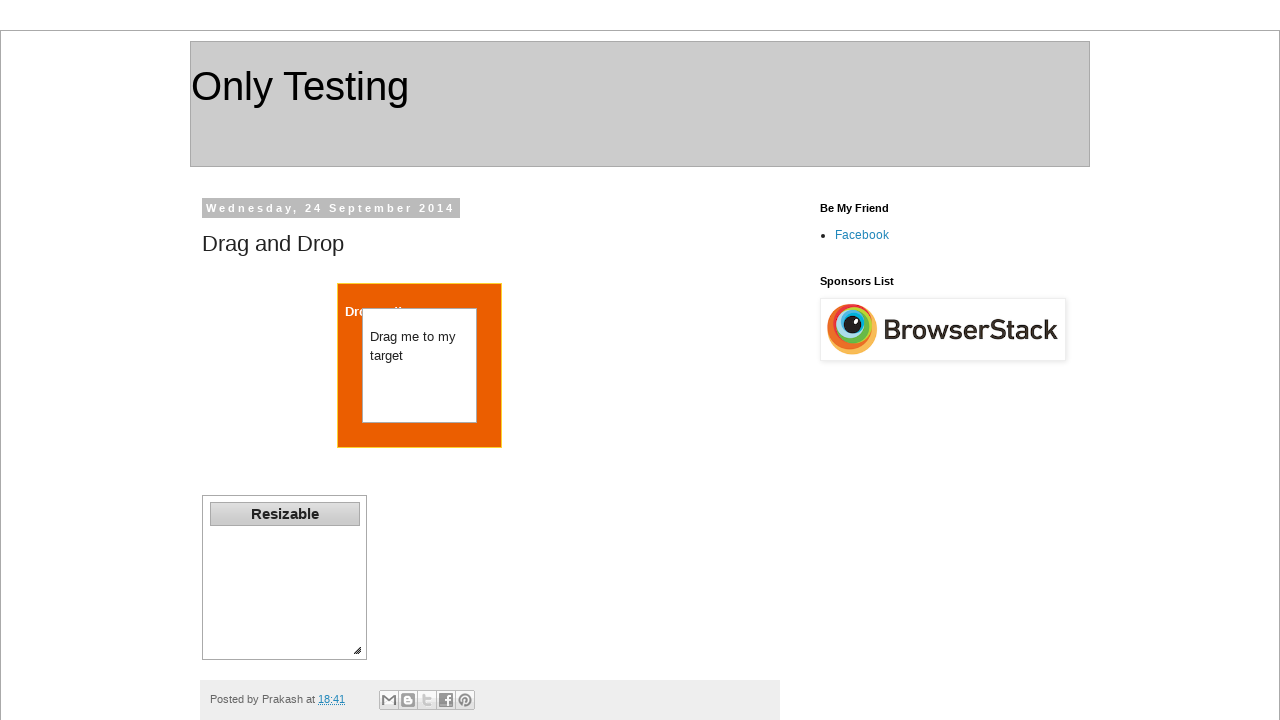

Located text element in drop div
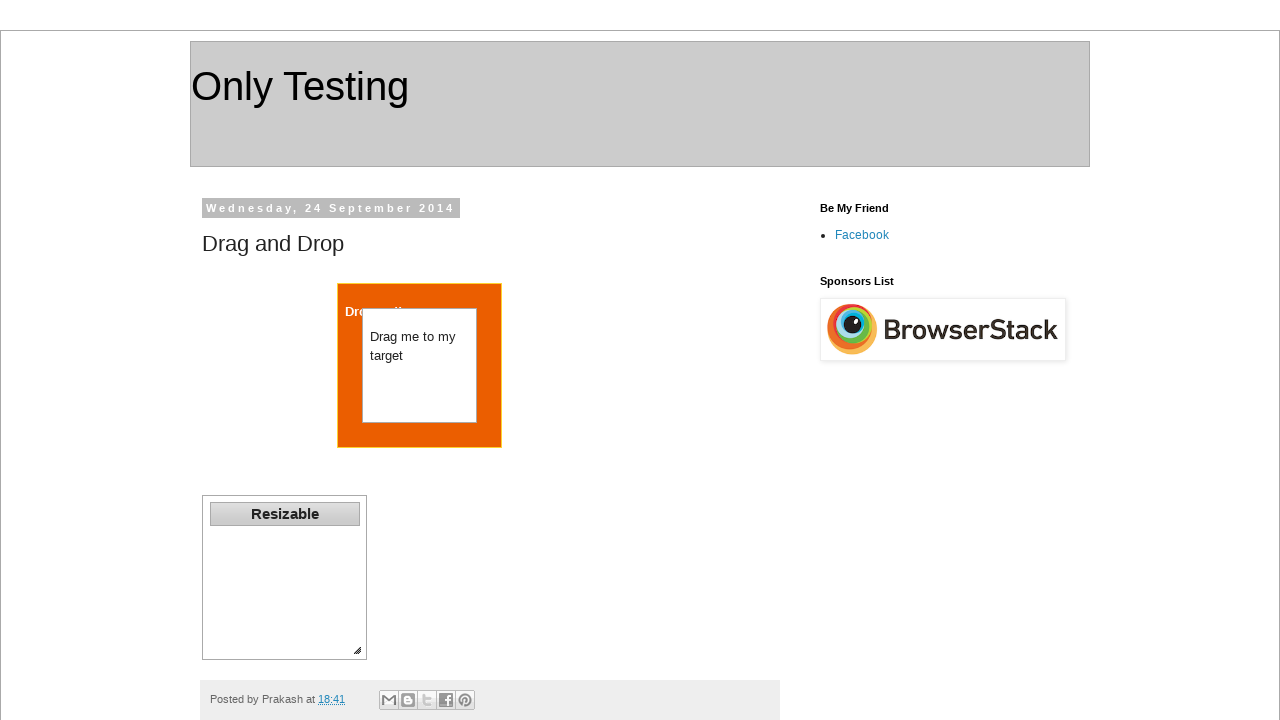

Waited for dropped text element to be visible
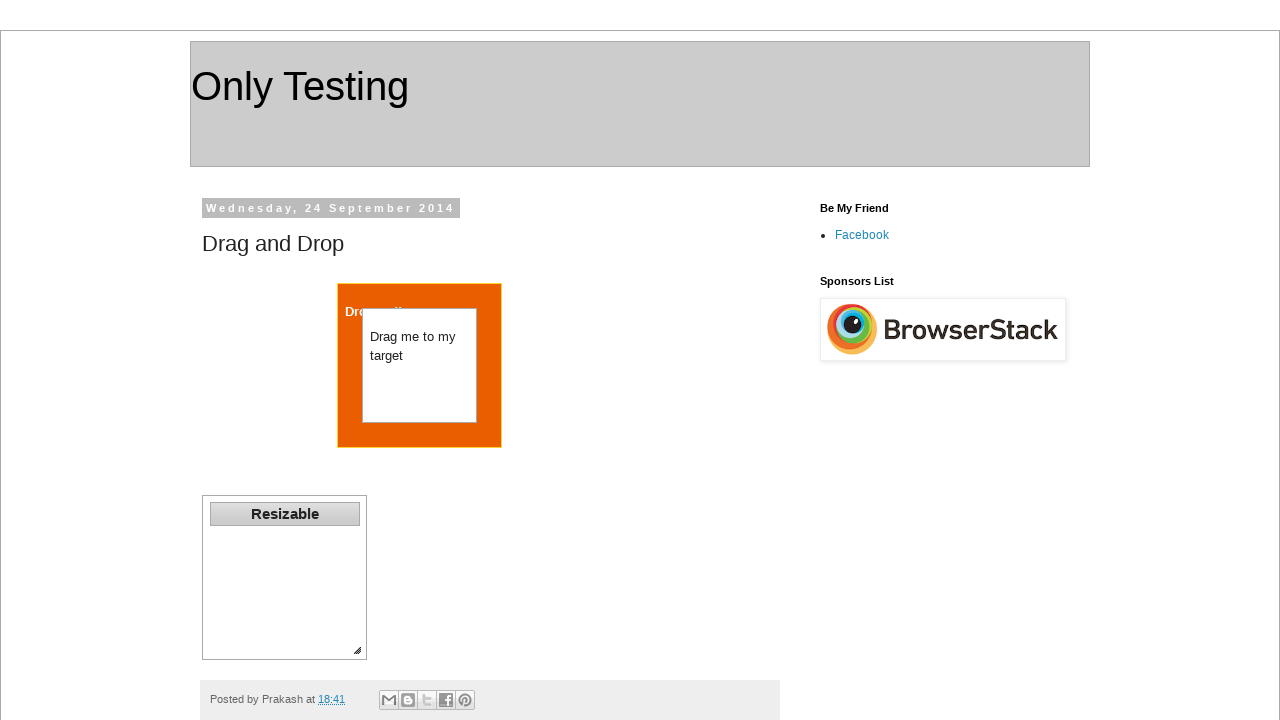

Verified drop was successful - text changed to 'Dropped!'
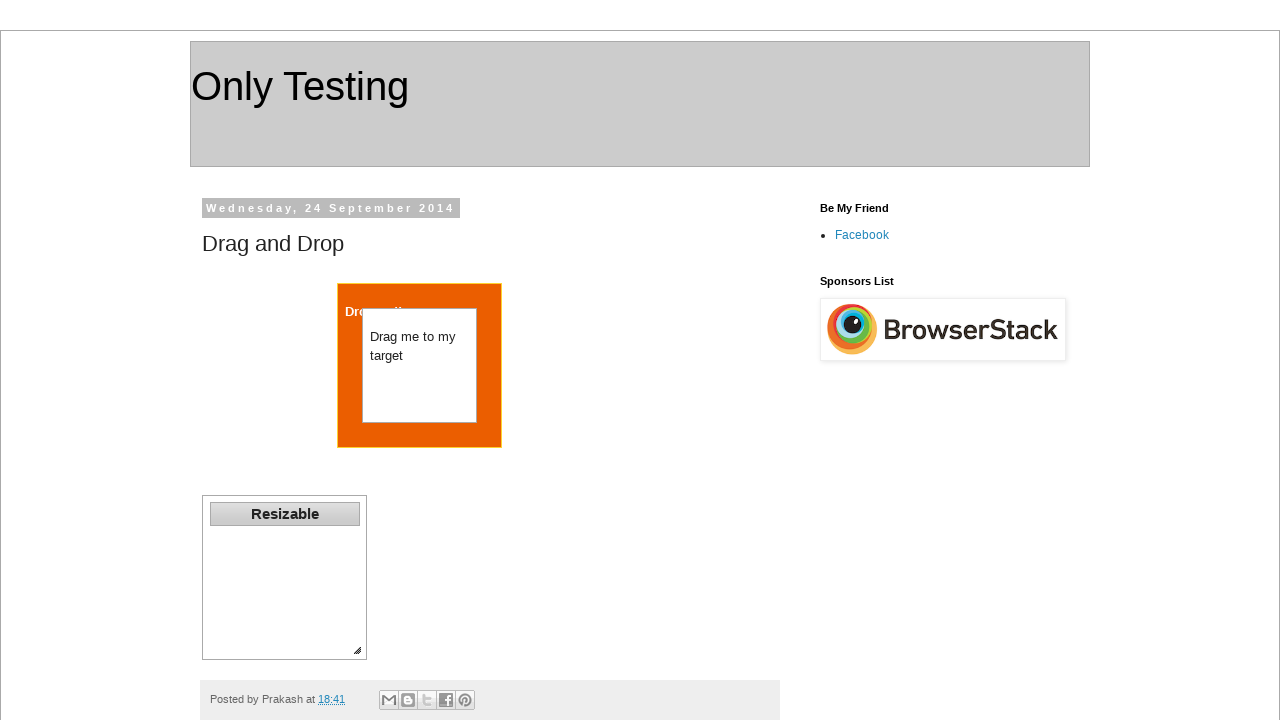

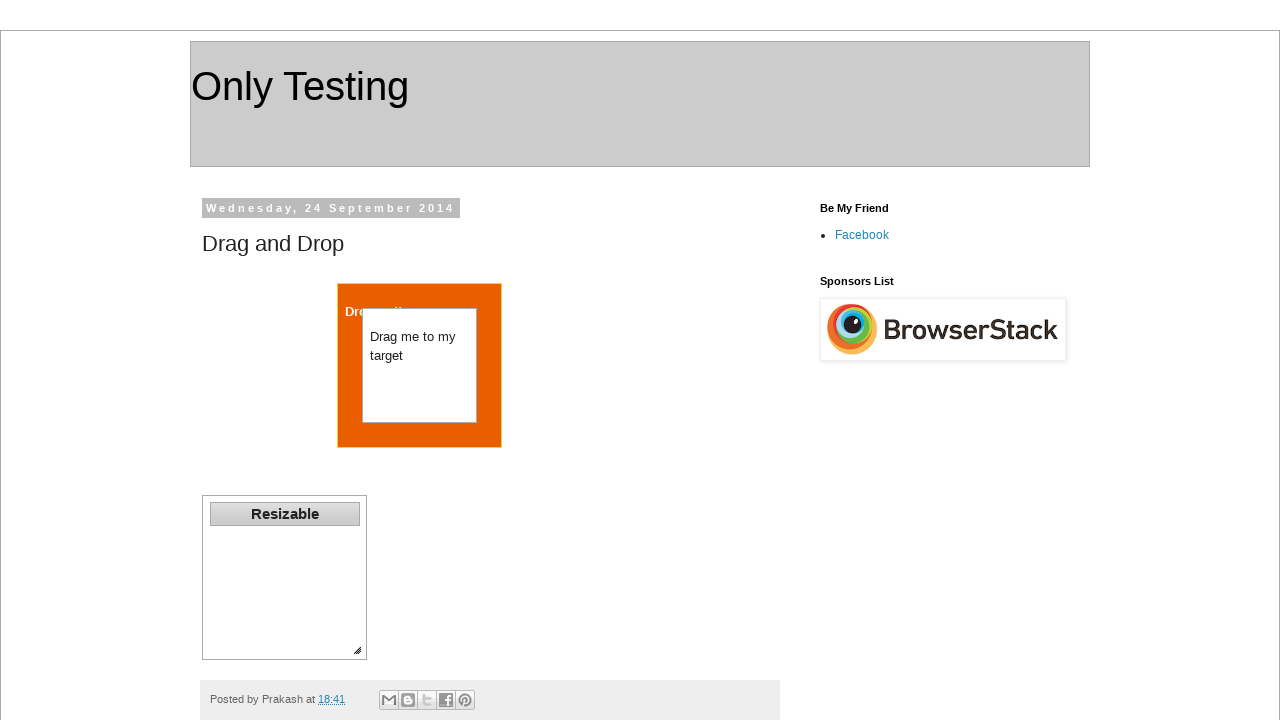